Tests alert functionality by clicking the alert button and accepting the dialog

Starting URL: https://trytestingthis.netlify.app/

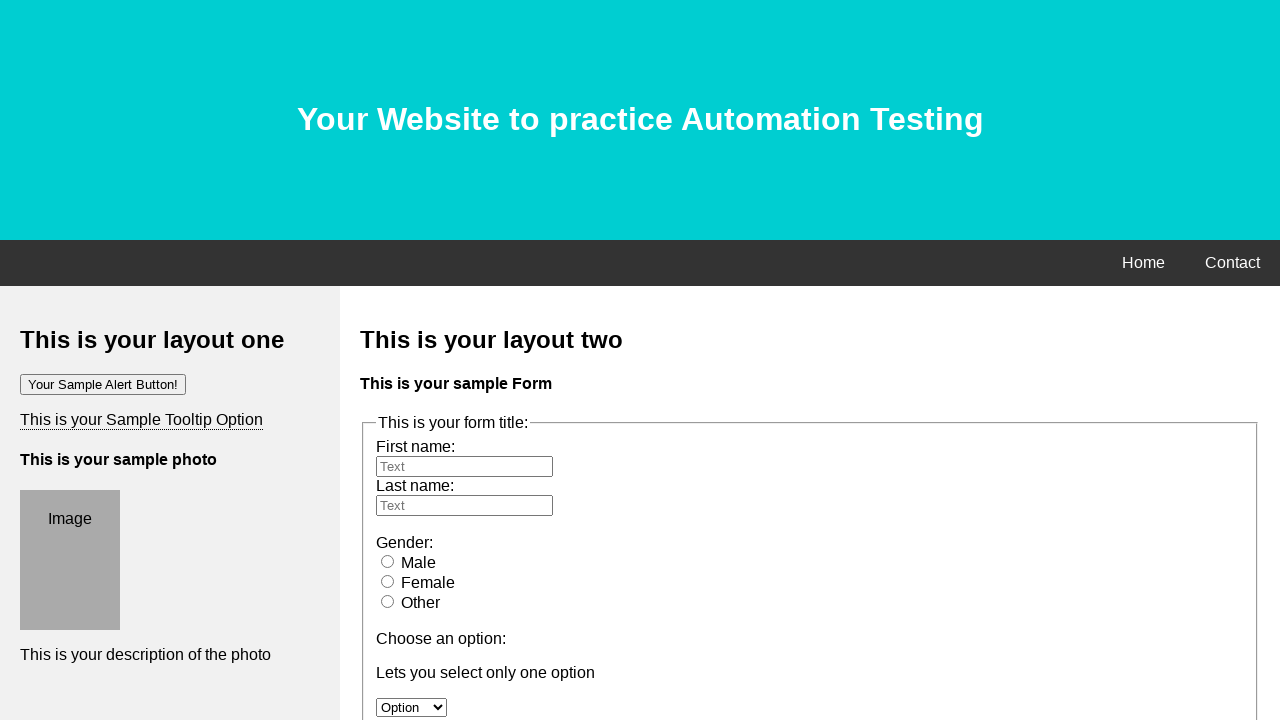

Set up dialog handler to accept alerts
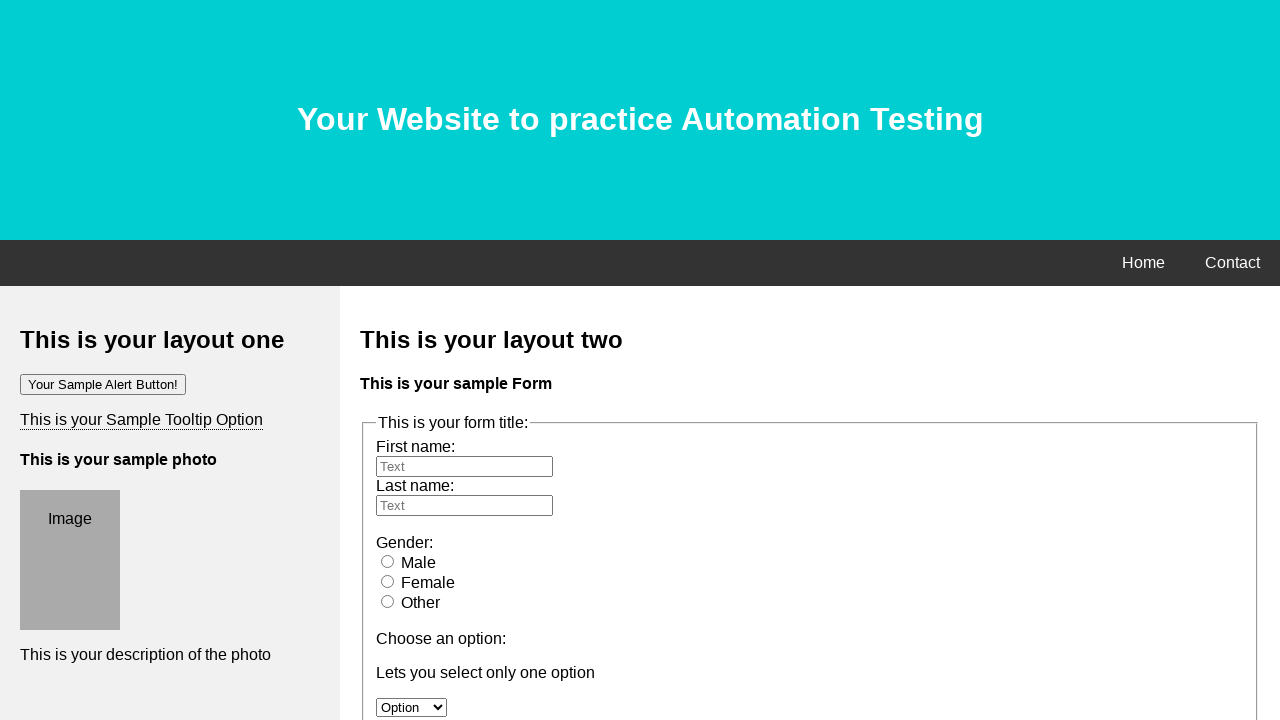

Clicked alert button and accepted the dialog at (103, 384) on xpath=//button[@onclick='alertfunction()']
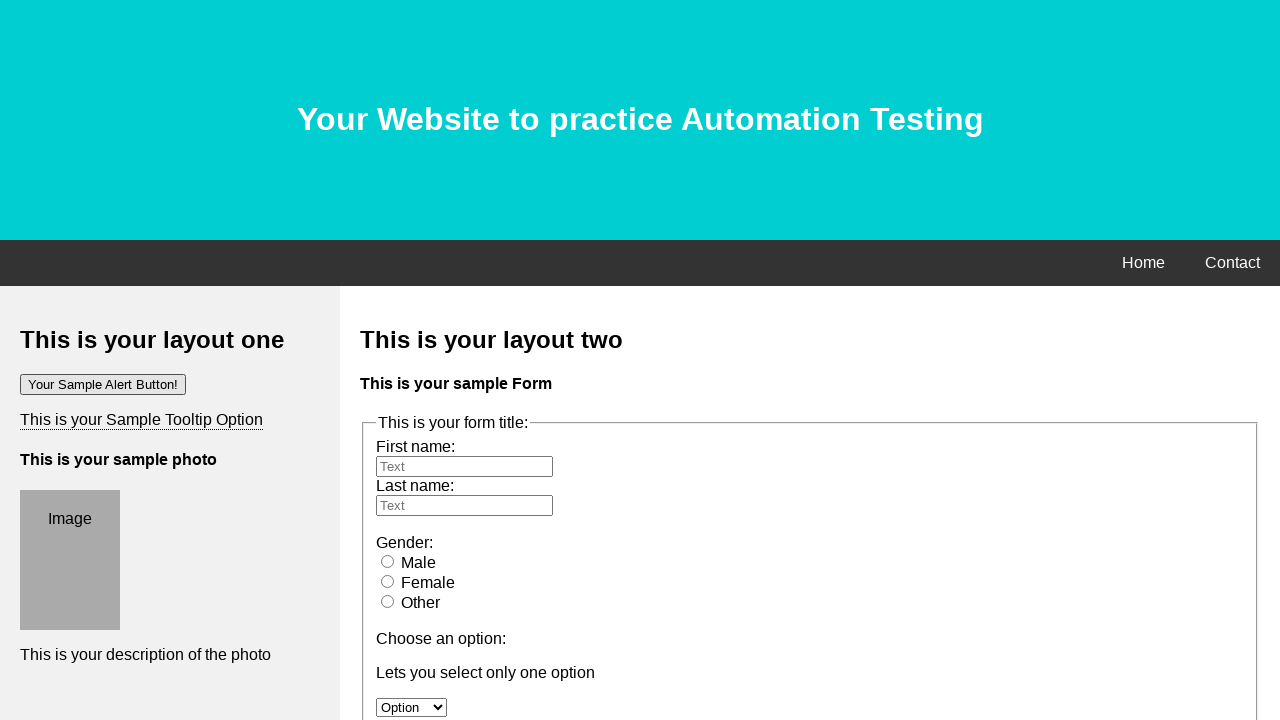

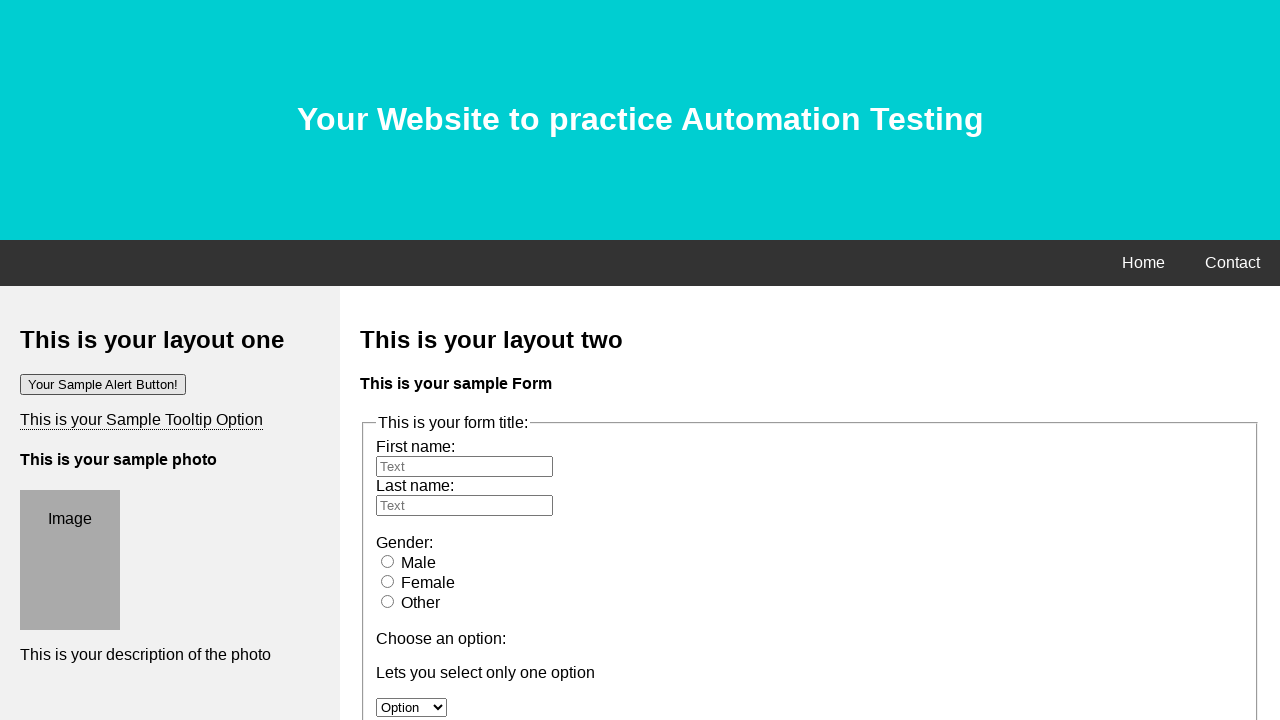